Navigates to a GitHub user profile page and waits for the avatar element to load

Starting URL: https://github.com/sam4u3

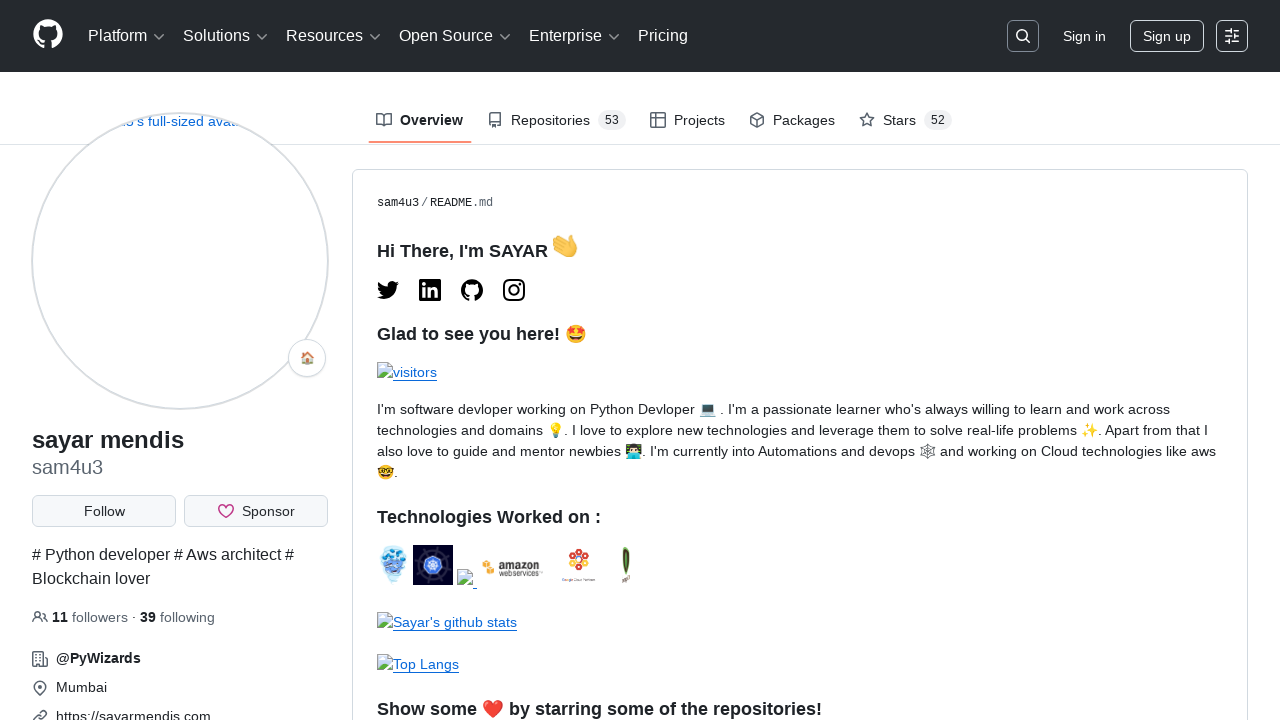

Waited for page to reach networkidle state on GitHub user profile
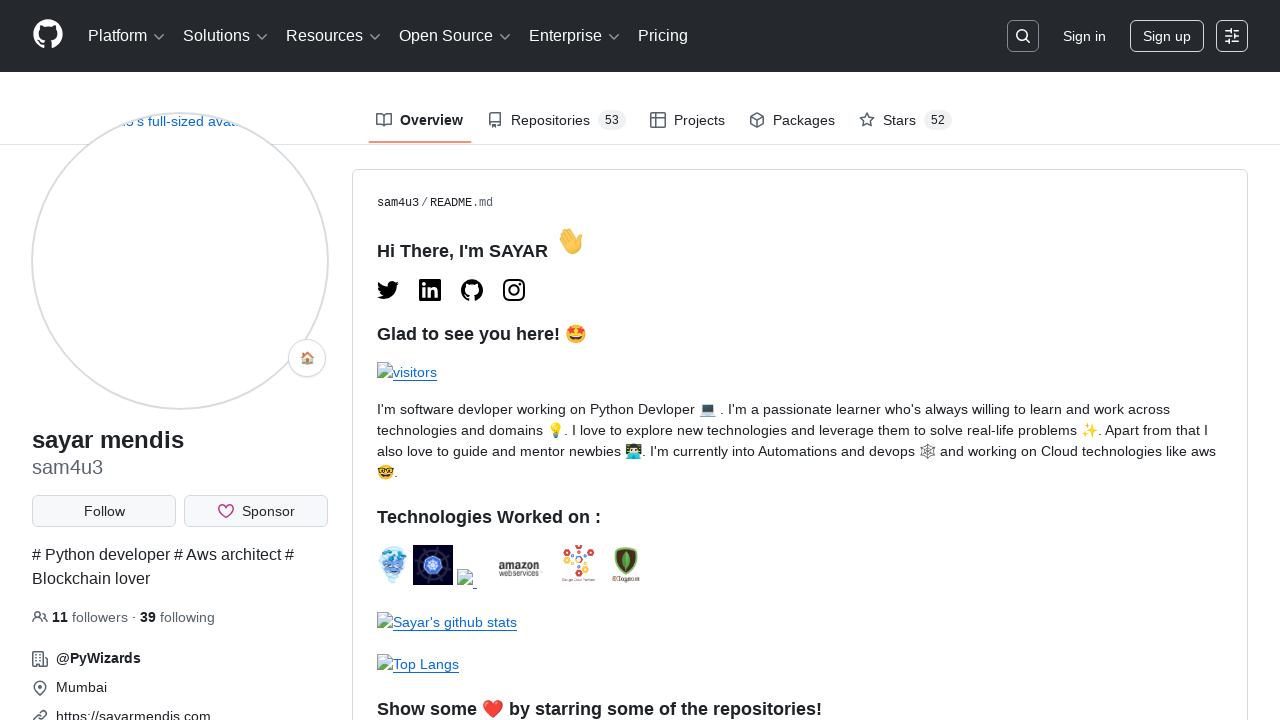

Avatar element loaded on GitHub profile page for sam4u3
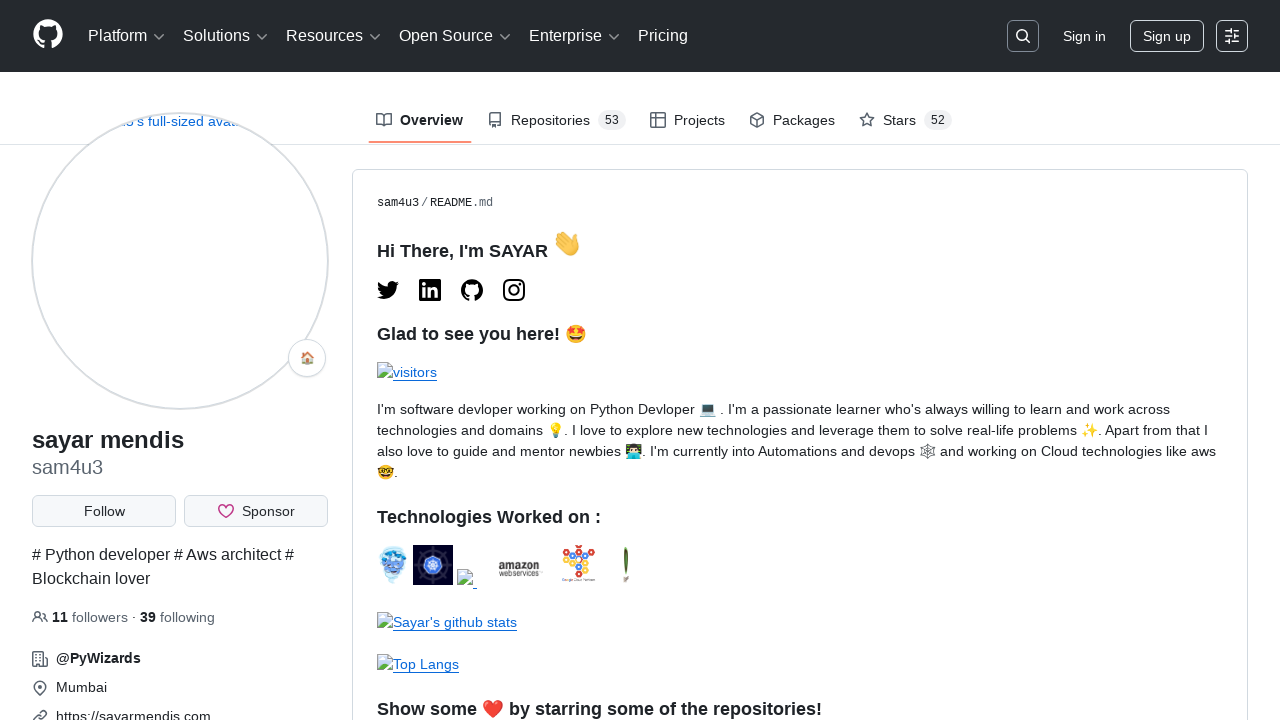

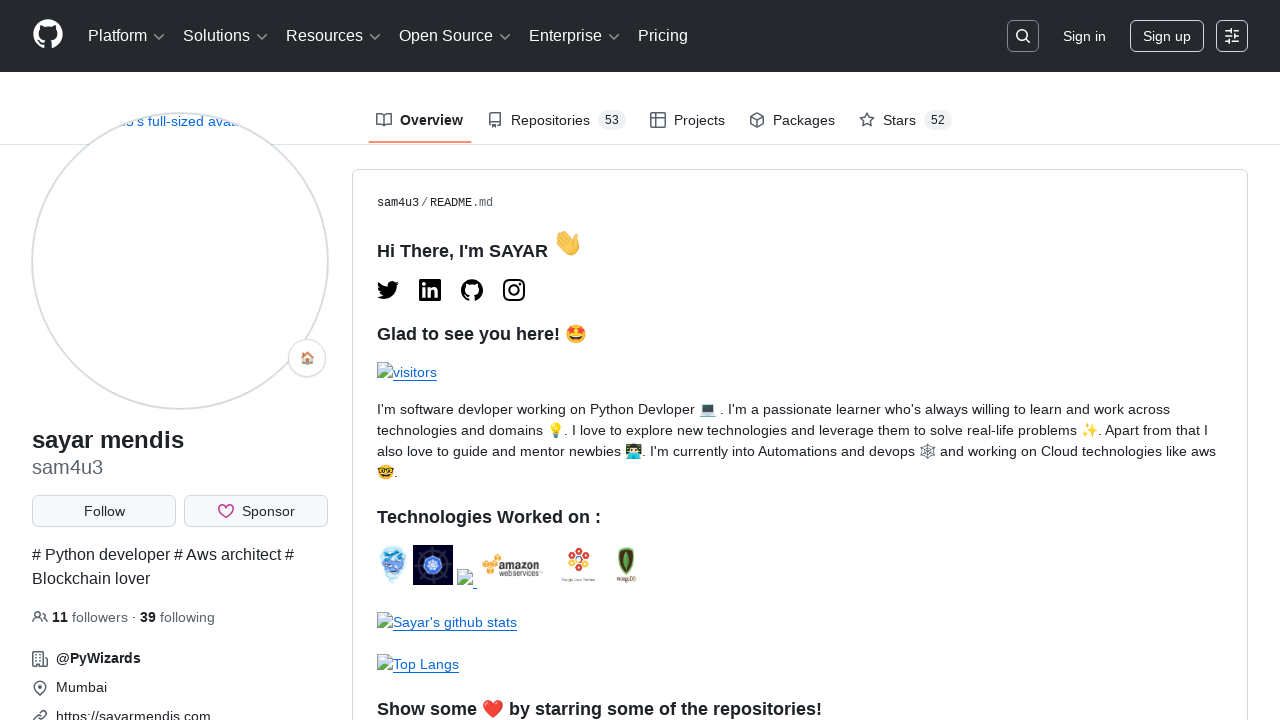